Tests clicking a button with a specific class attribute on the UI Testing Playground, demonstrating handling of dynamic class attributes

Starting URL: http://uitestingplayground.com/classattr

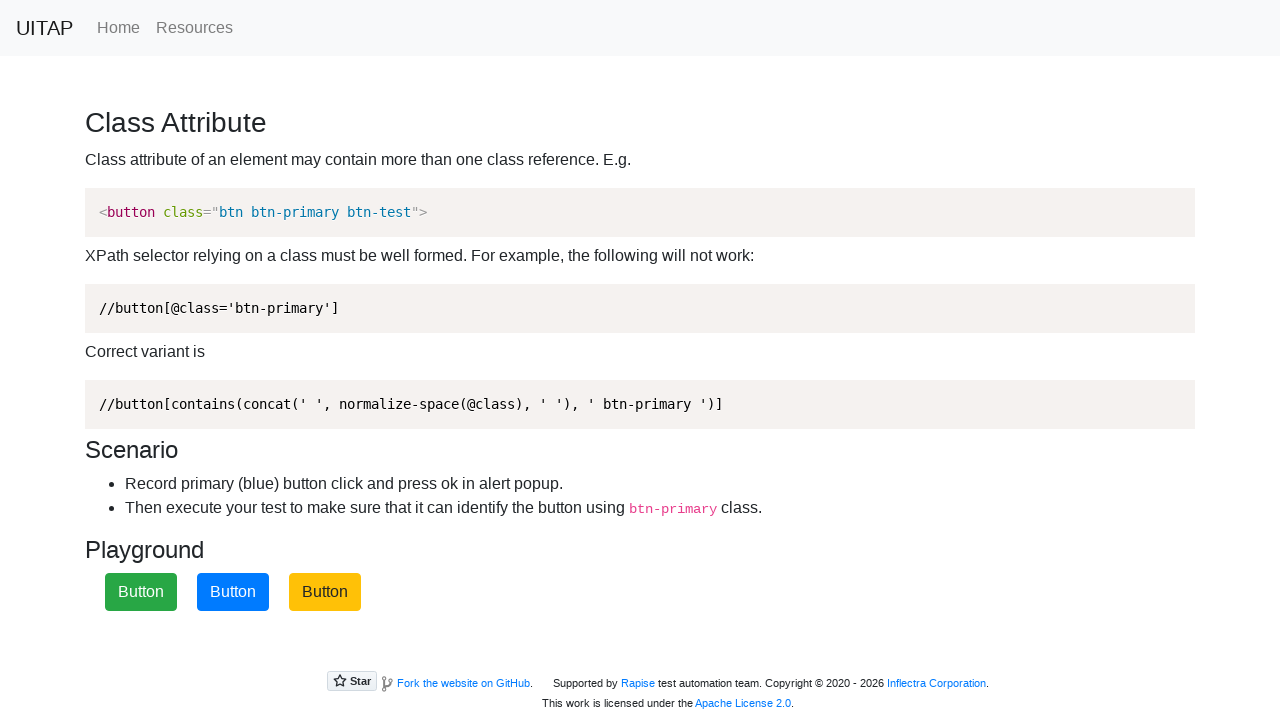

Navigated to UI Testing Playground class attribute page
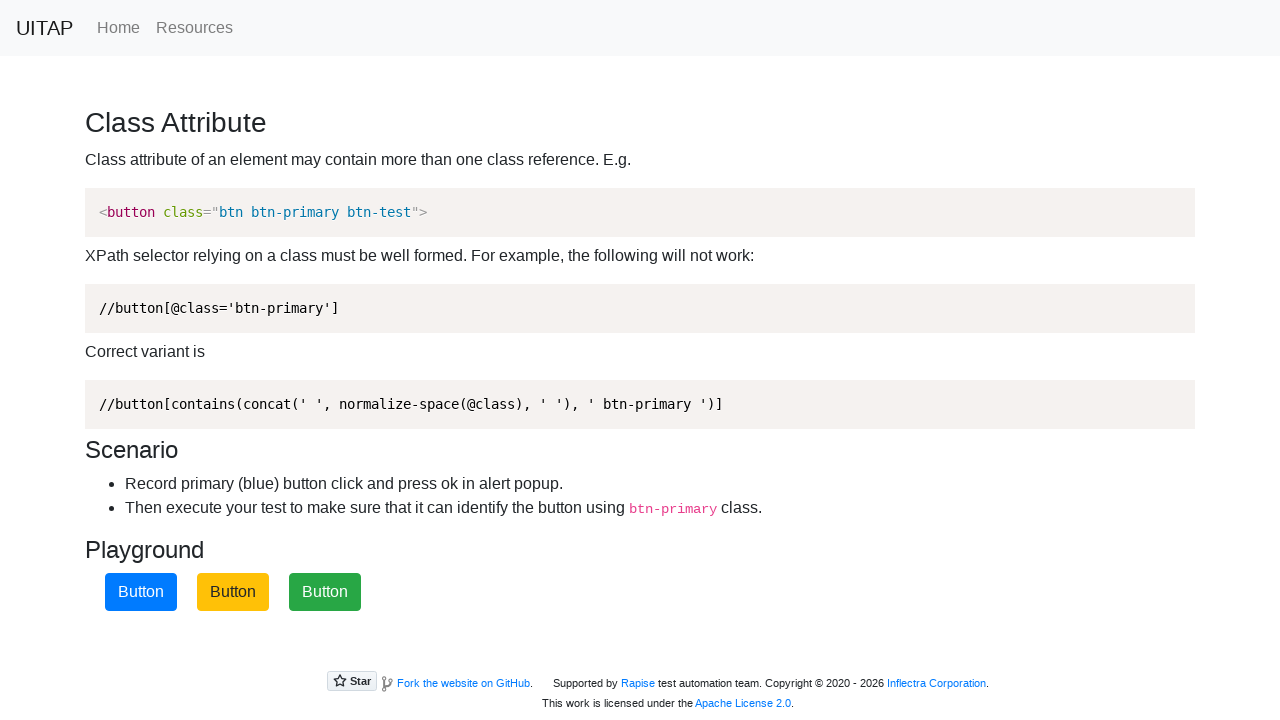

Clicked button with btn-primary class at (141, 592) on xpath=//button[contains(@class,'btn-primary')]
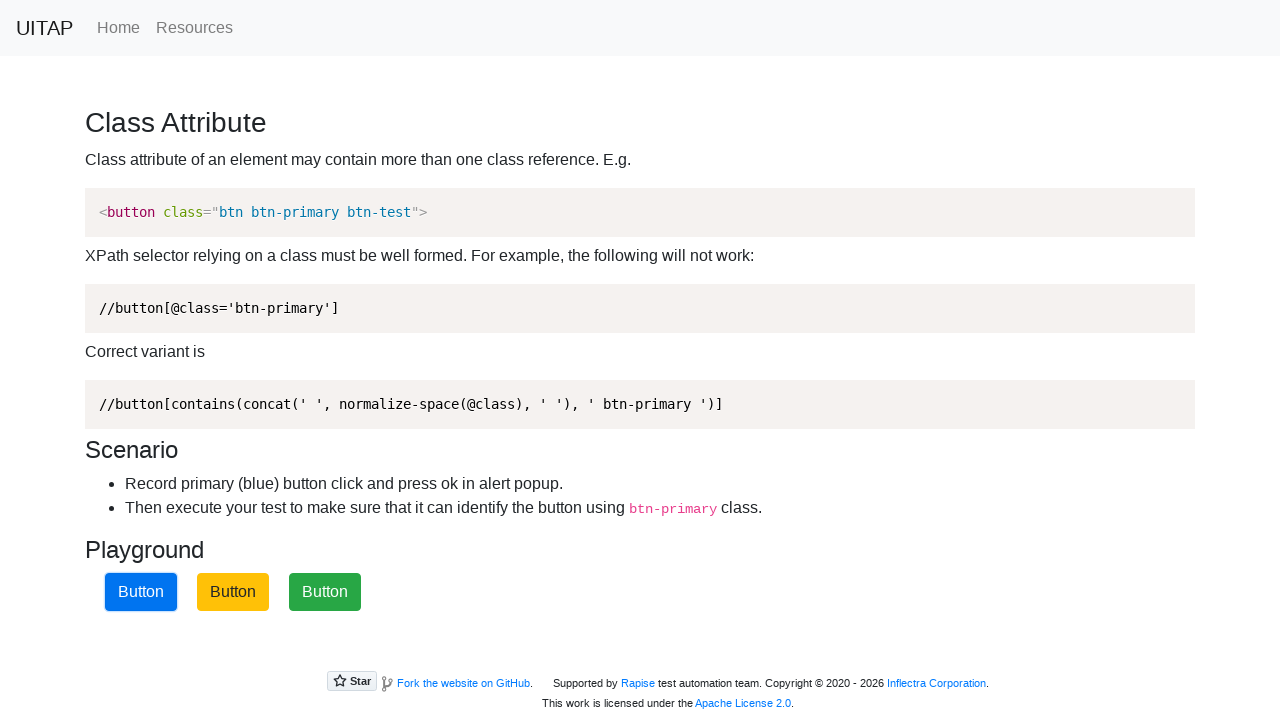

Alert dialog accepted
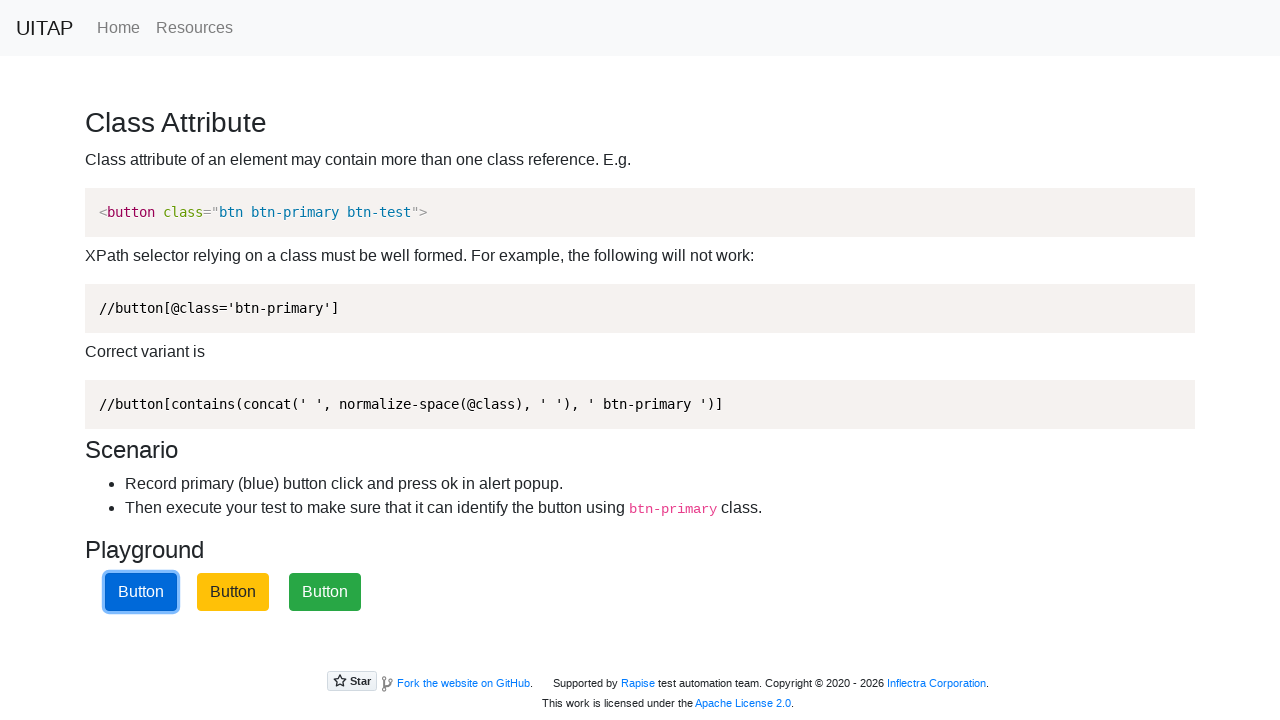

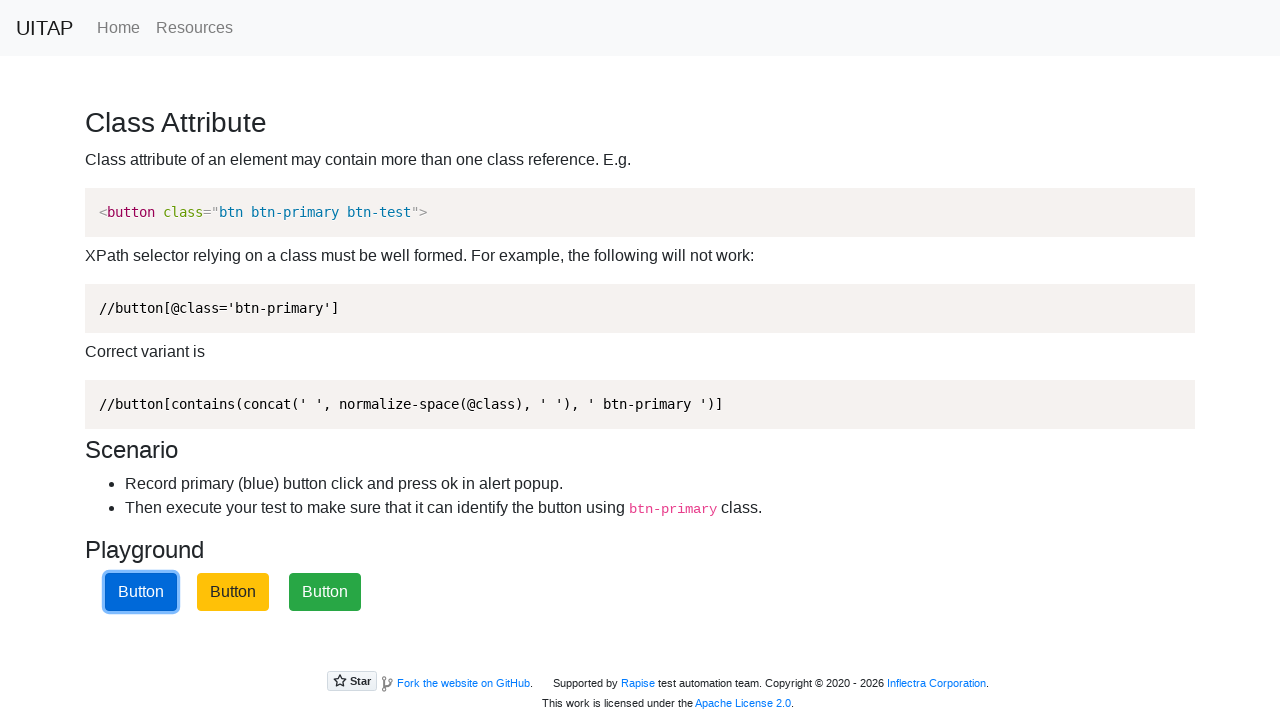